Tests JavaScript alert handling by clicking a button that triggers an alert, accepting the alert, and verifying the result message displays correctly.

Starting URL: https://the-internet.herokuapp.com/javascript_alerts

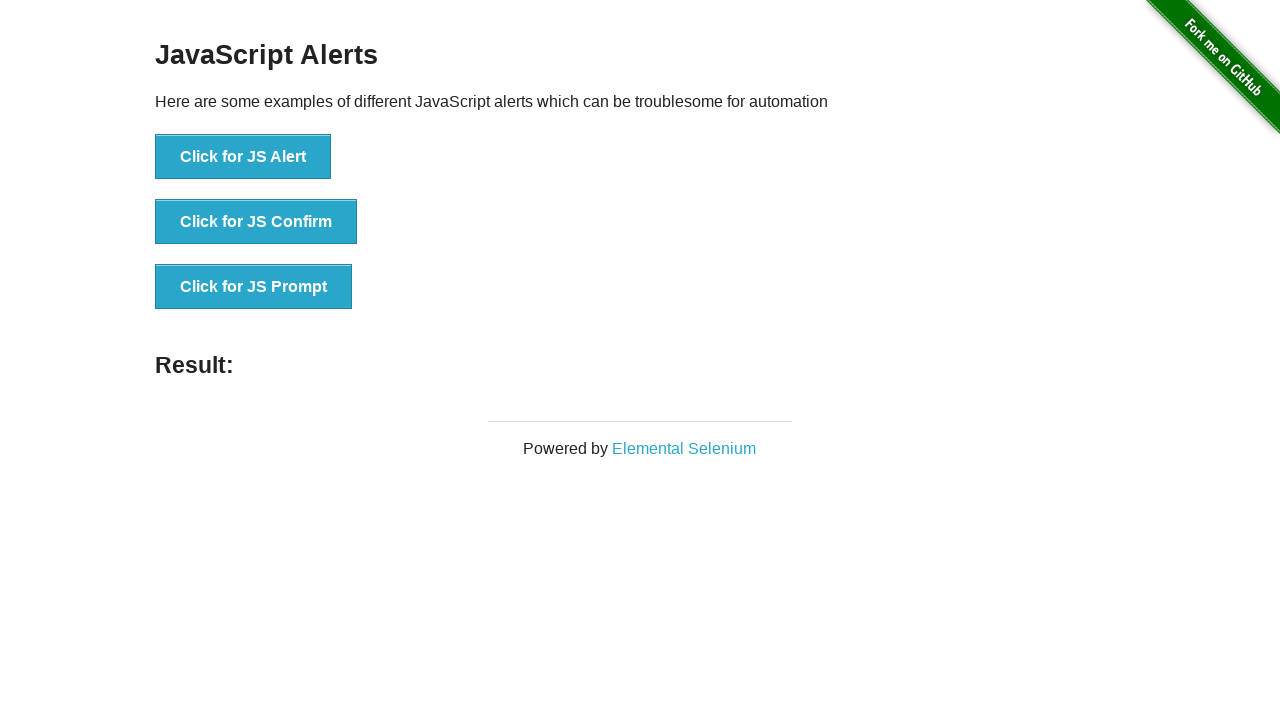

Clicked the 'Click for JS Alert' button at (243, 157) on xpath=//*[text()='Click for JS Alert']
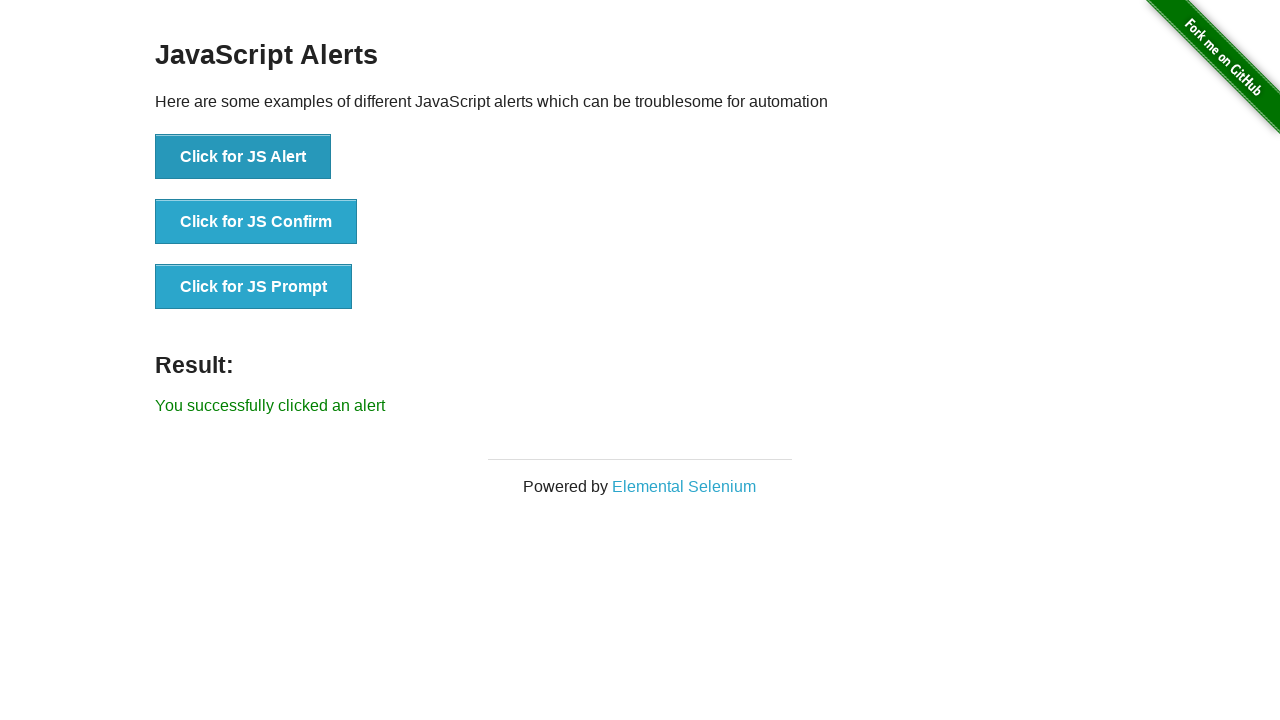

Set up dialog handler to accept alerts
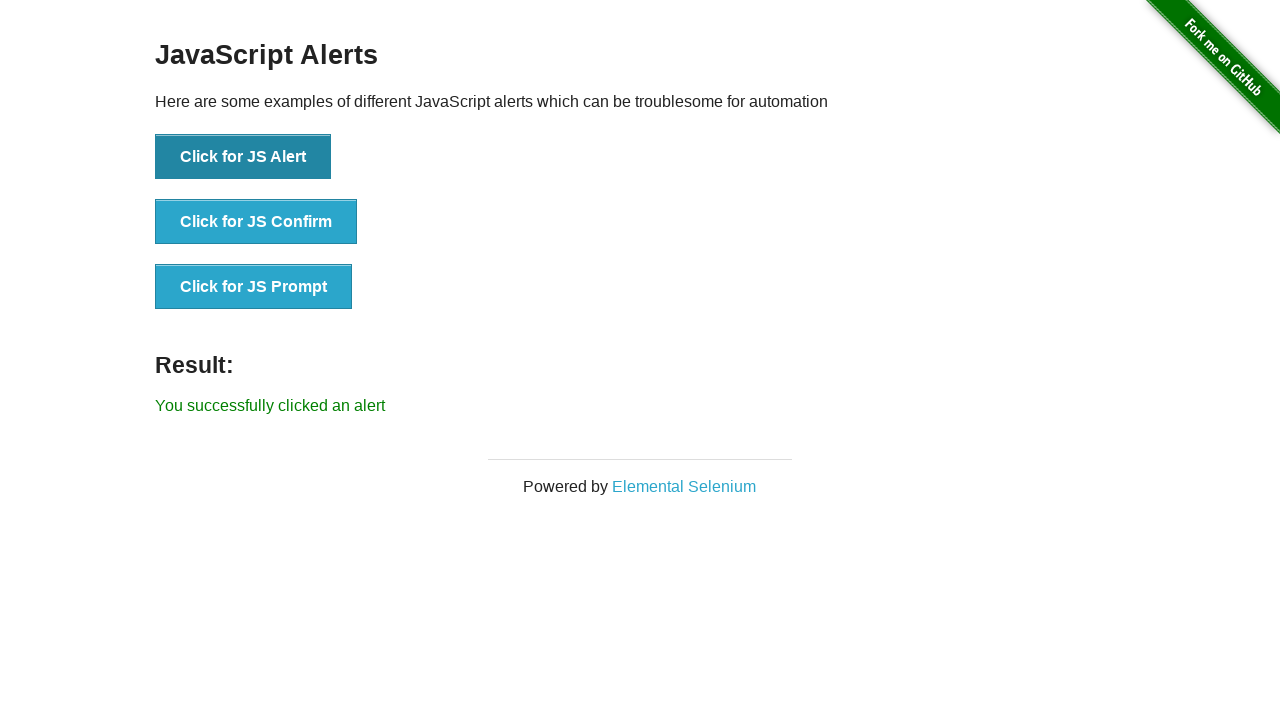

Clicked the 'Click for JS Alert' button to trigger alert at (243, 157) on xpath=//*[text()='Click for JS Alert']
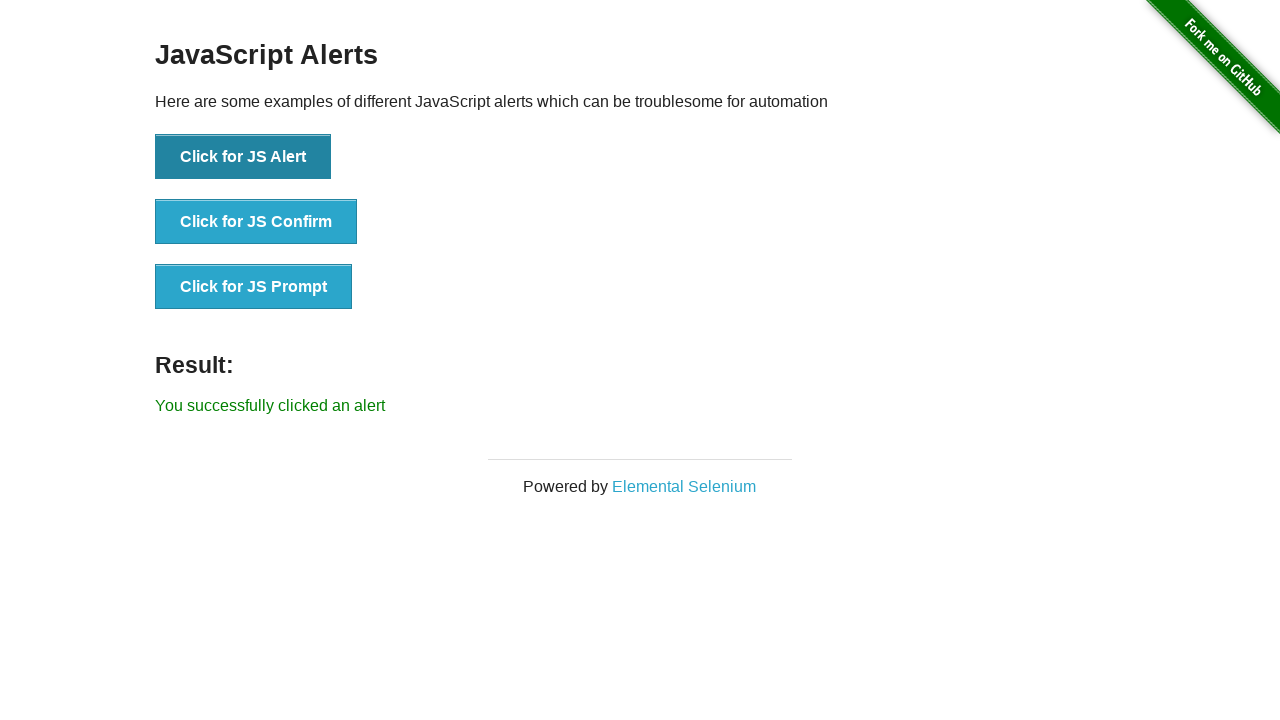

Verified success message 'You successfully clicked an alert' appeared
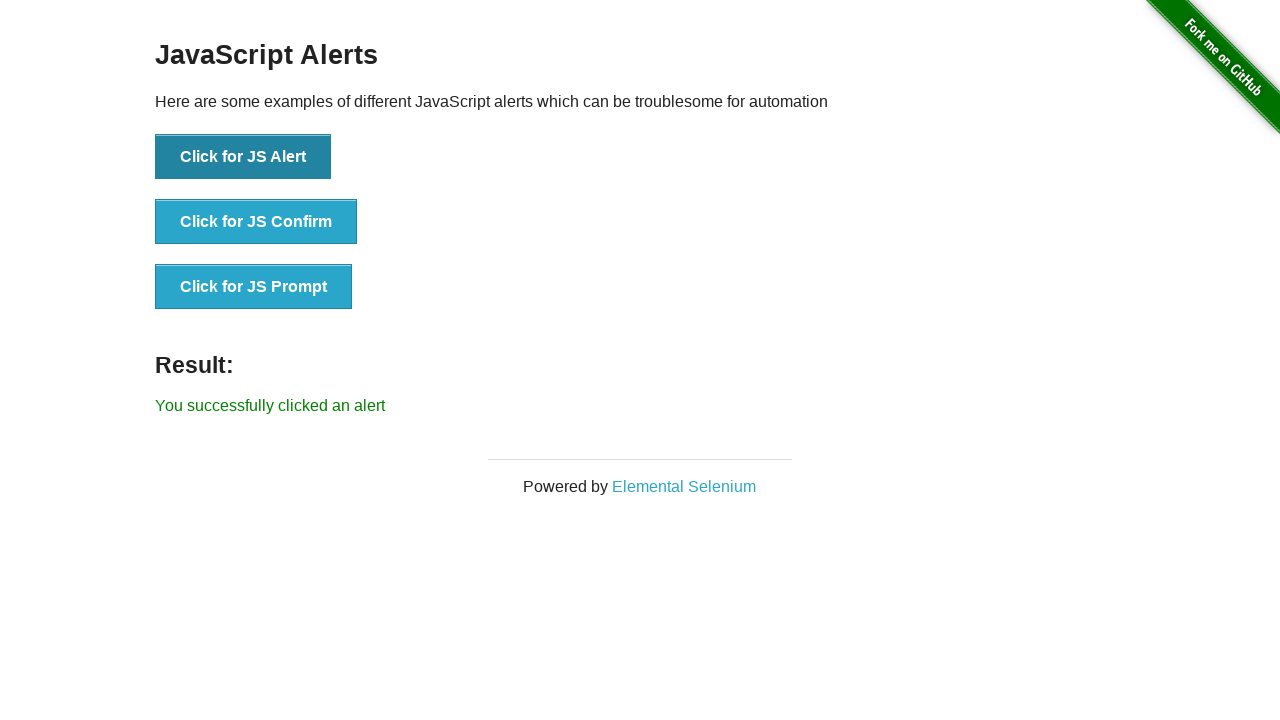

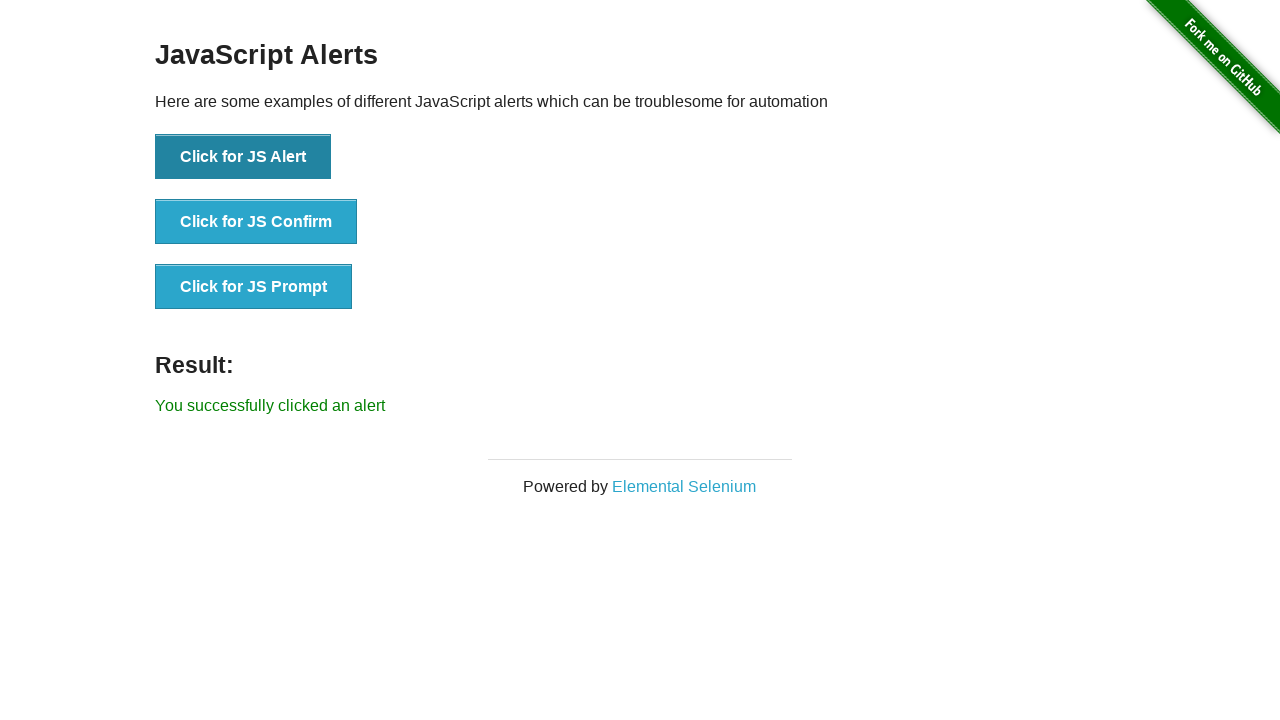